Navigates to a city's Legistar calendar page, filters meetings by time period (Last Month) and meeting type (City Council), then verifies the calendar results are displayed.

Starting URL: https://sanjose.legistar.com/Calendar.aspx

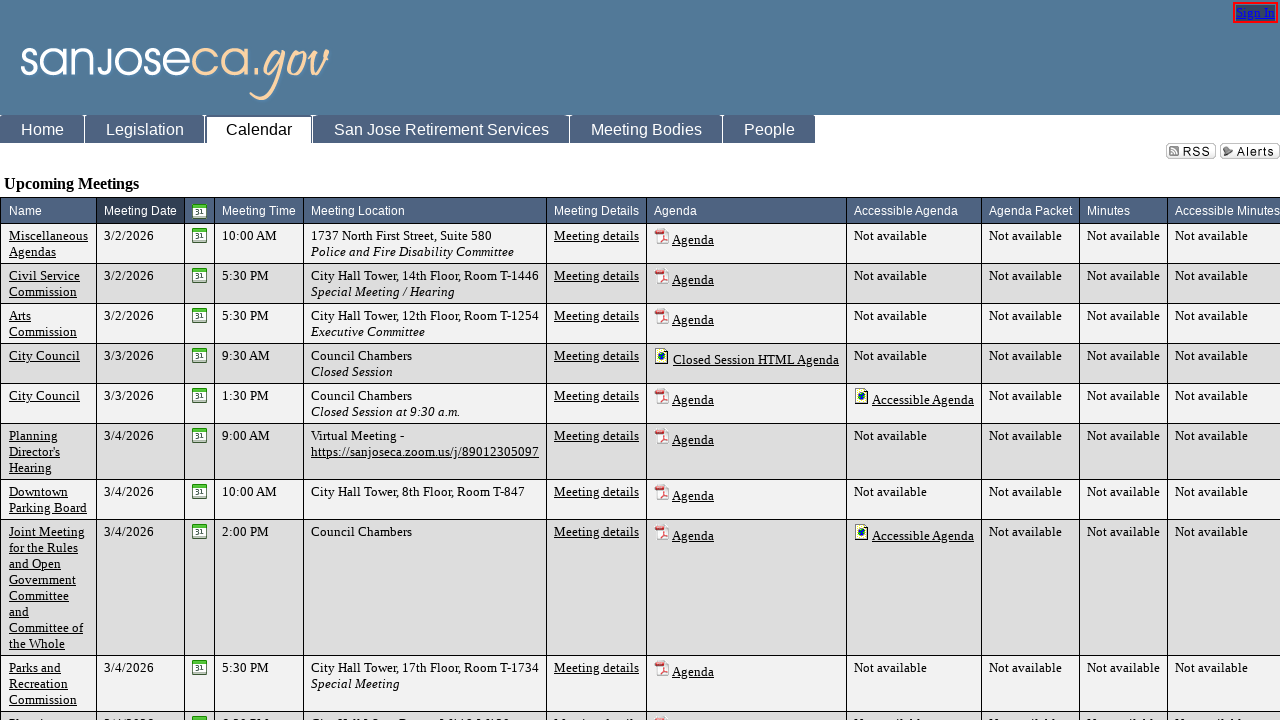

Years dropdown element loaded
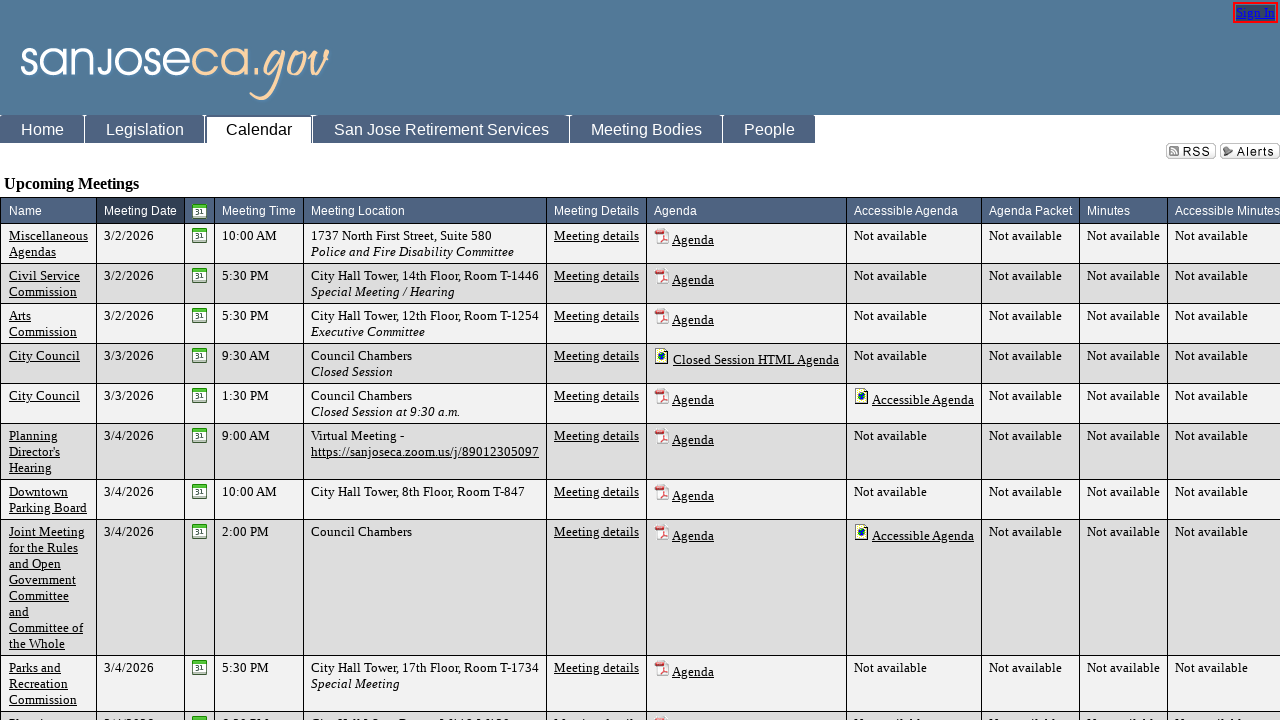

Clicked on years/time period dropdown at (332, 360) on #ctl00_ContentPlaceHolder1_tdYears
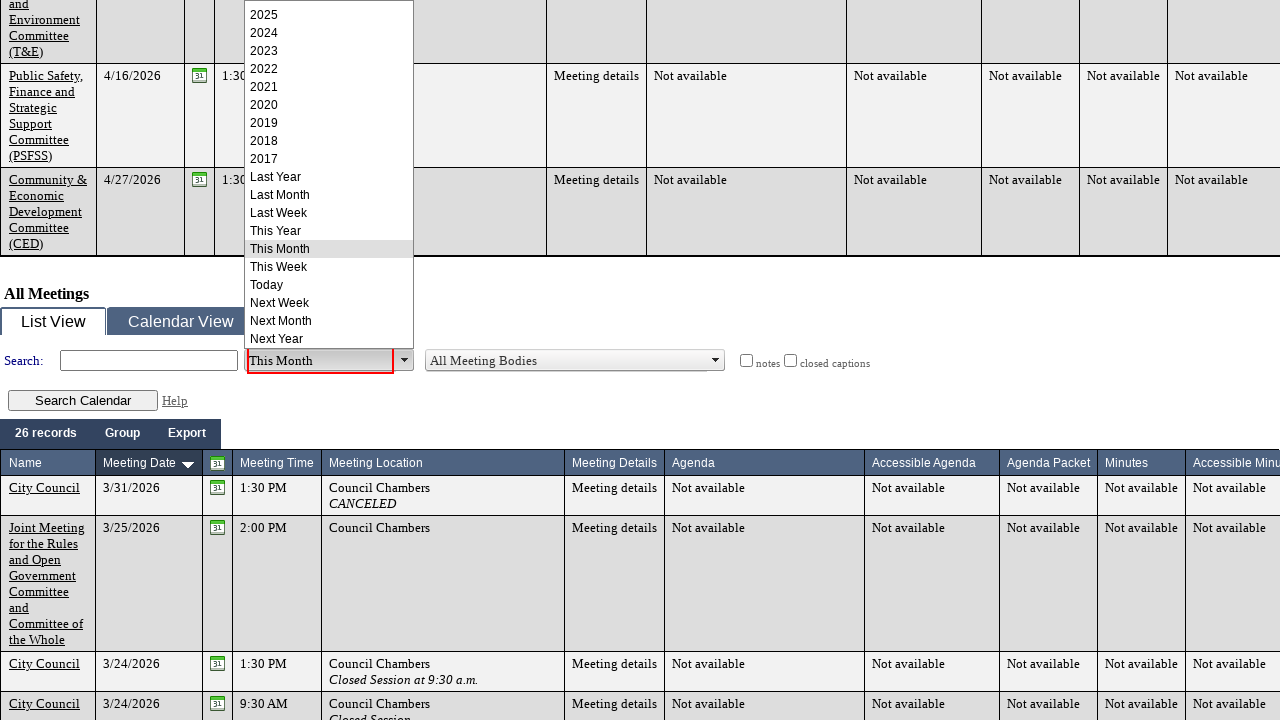

Years dropdown menu appeared
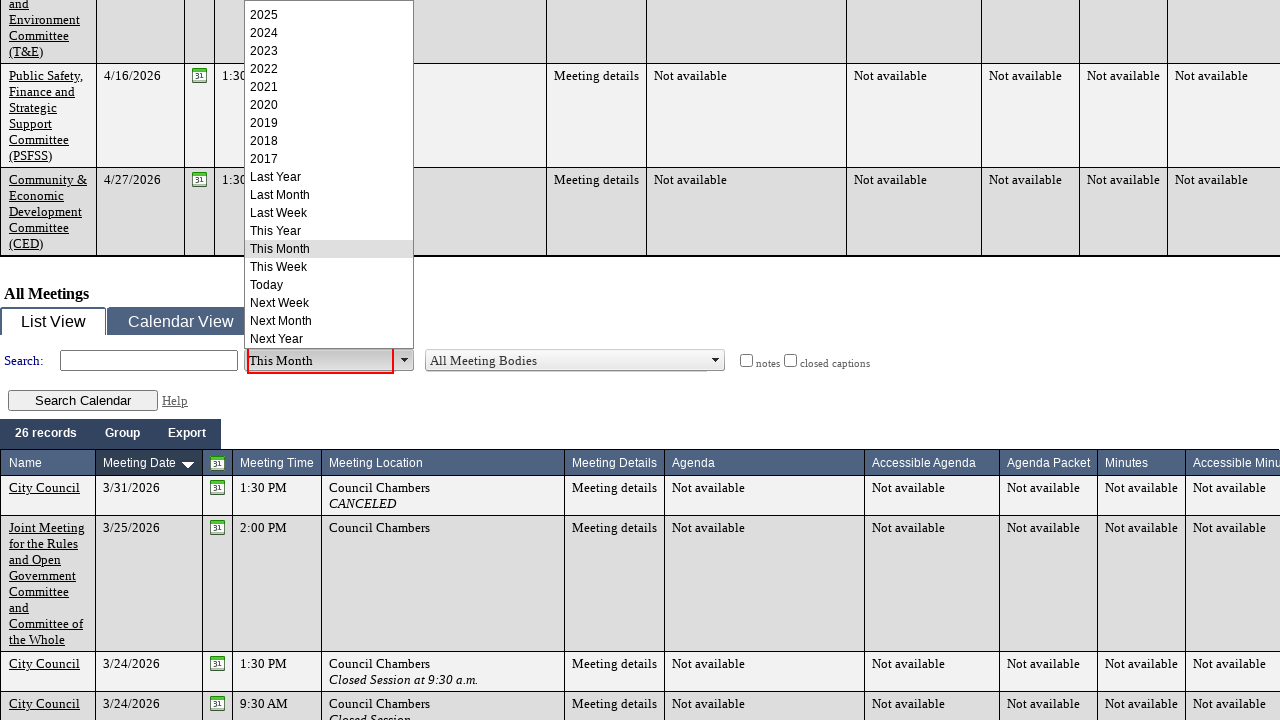

Selected 'Last Month' from years dropdown at (329, 195) on #ctl00_ContentPlaceHolder1_lstYears_DropDown li:has-text('Last Month')
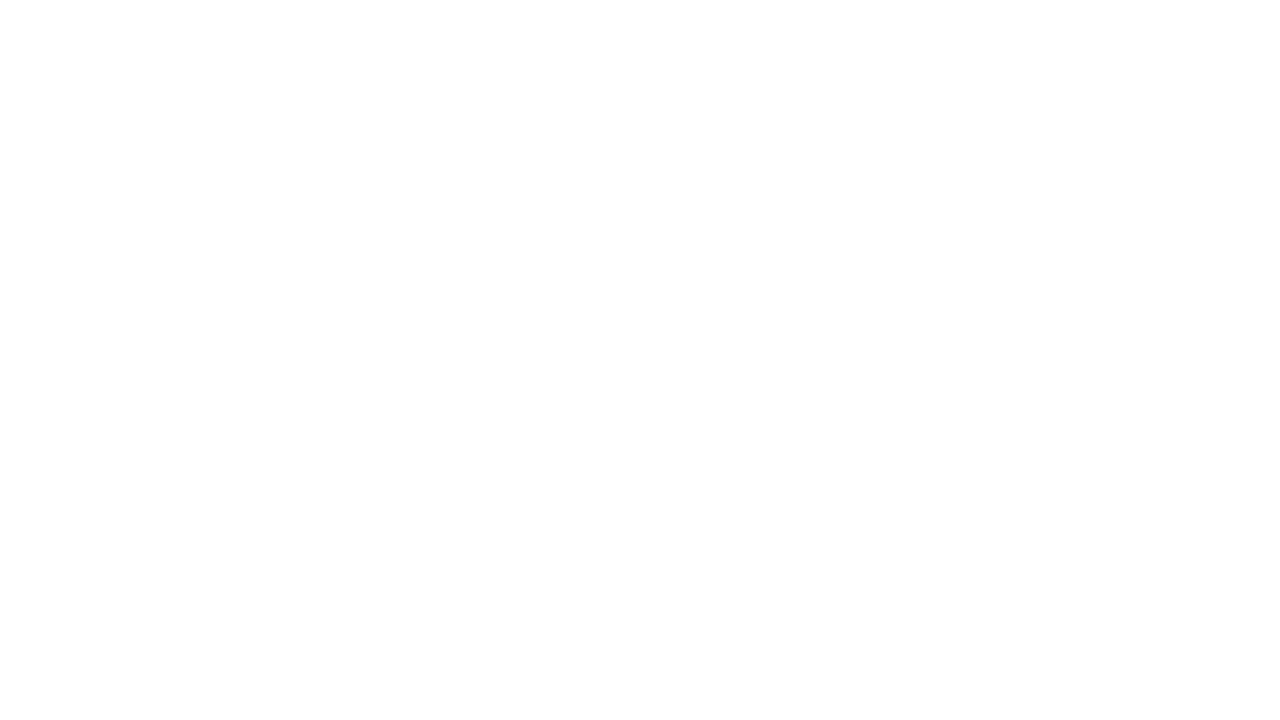

Meetings/bodies dropdown input field loaded
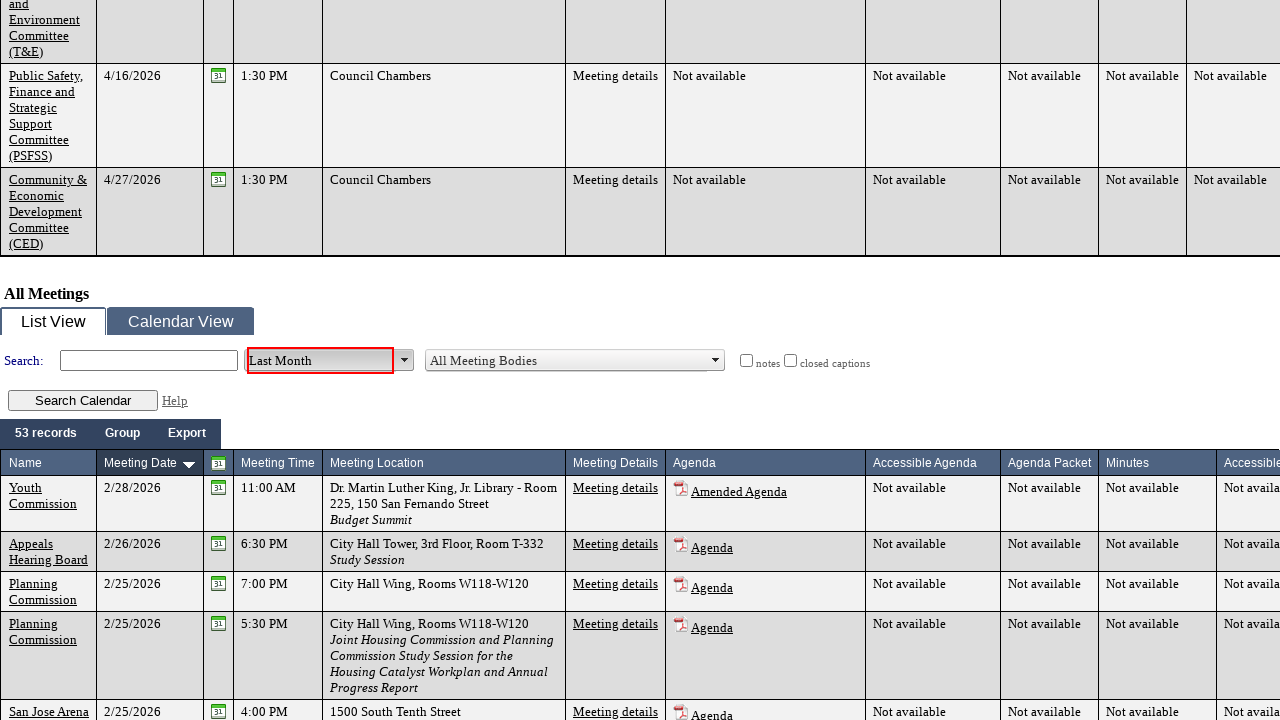

Clicked on meetings/bodies dropdown at (566, 360) on #ctl00_ContentPlaceHolder1_lstBodies_Input
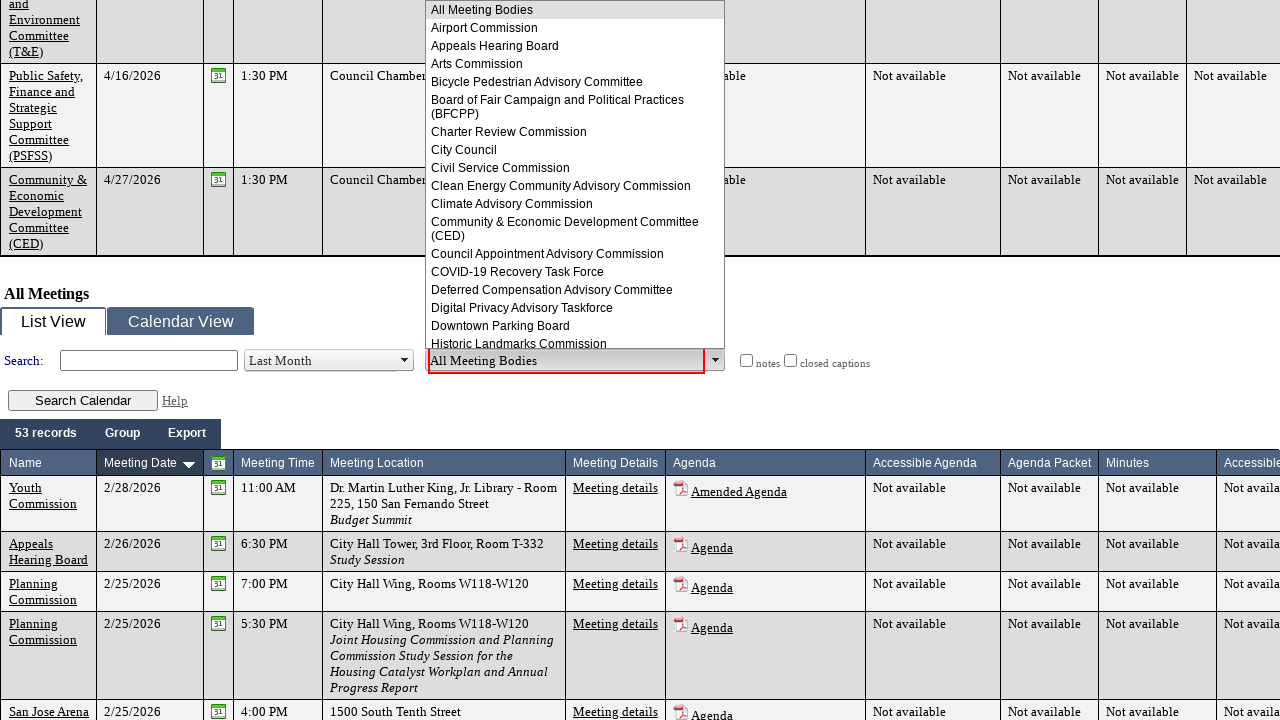

Meetings/bodies dropdown menu appeared
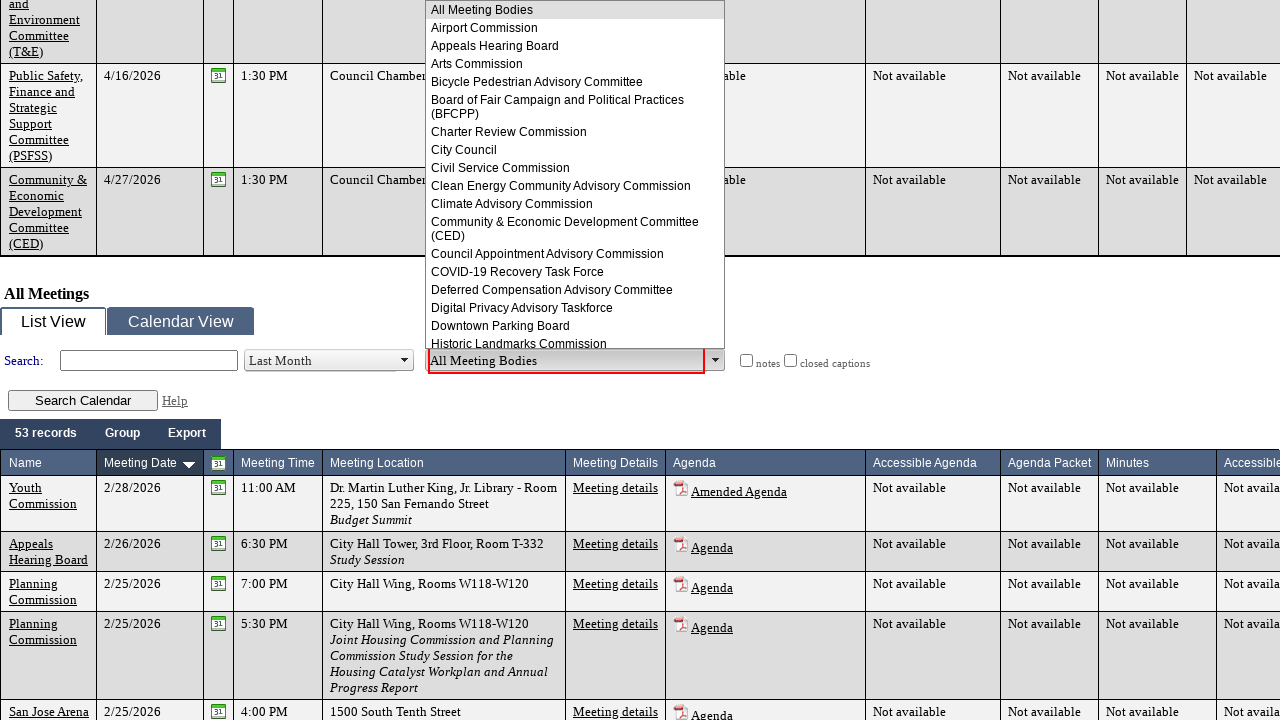

Selected 'City Council' from meetings dropdown at (575, 150) on #ctl00_ContentPlaceHolder1_lstBodies_DropDown li:has-text('City Council')
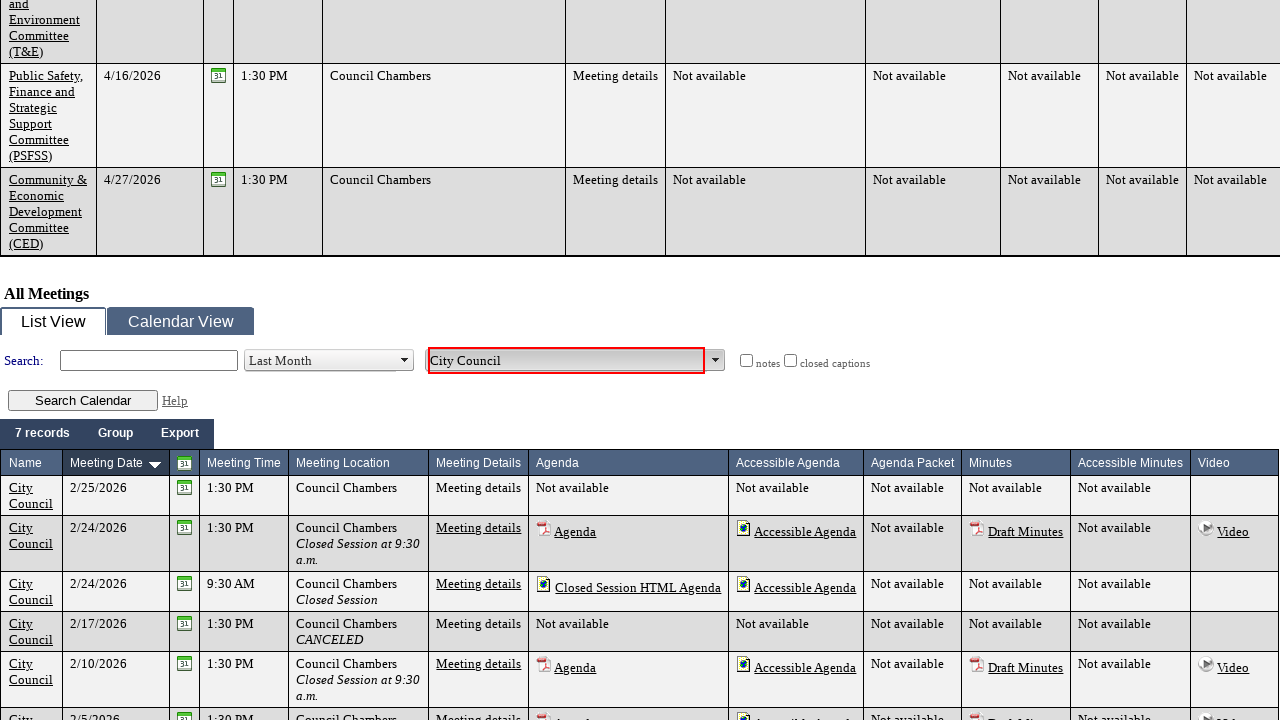

Calendar grid loaded with filtered results (Last Month, City Council)
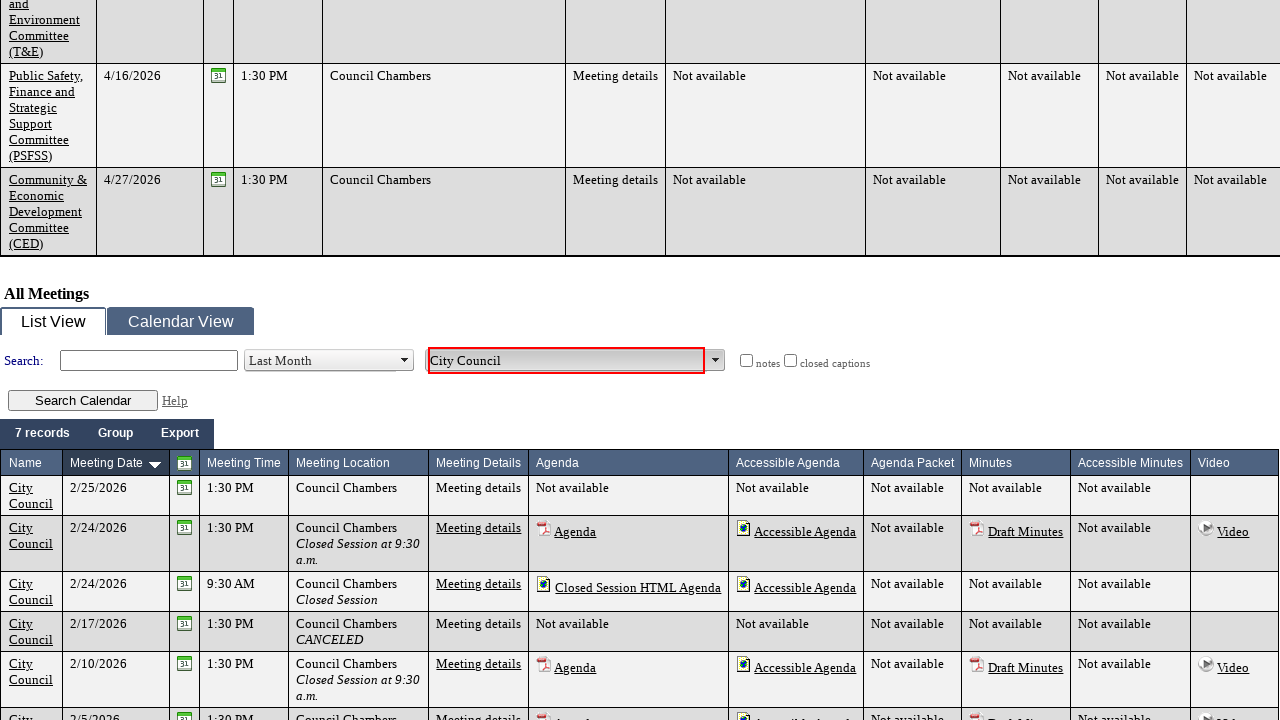

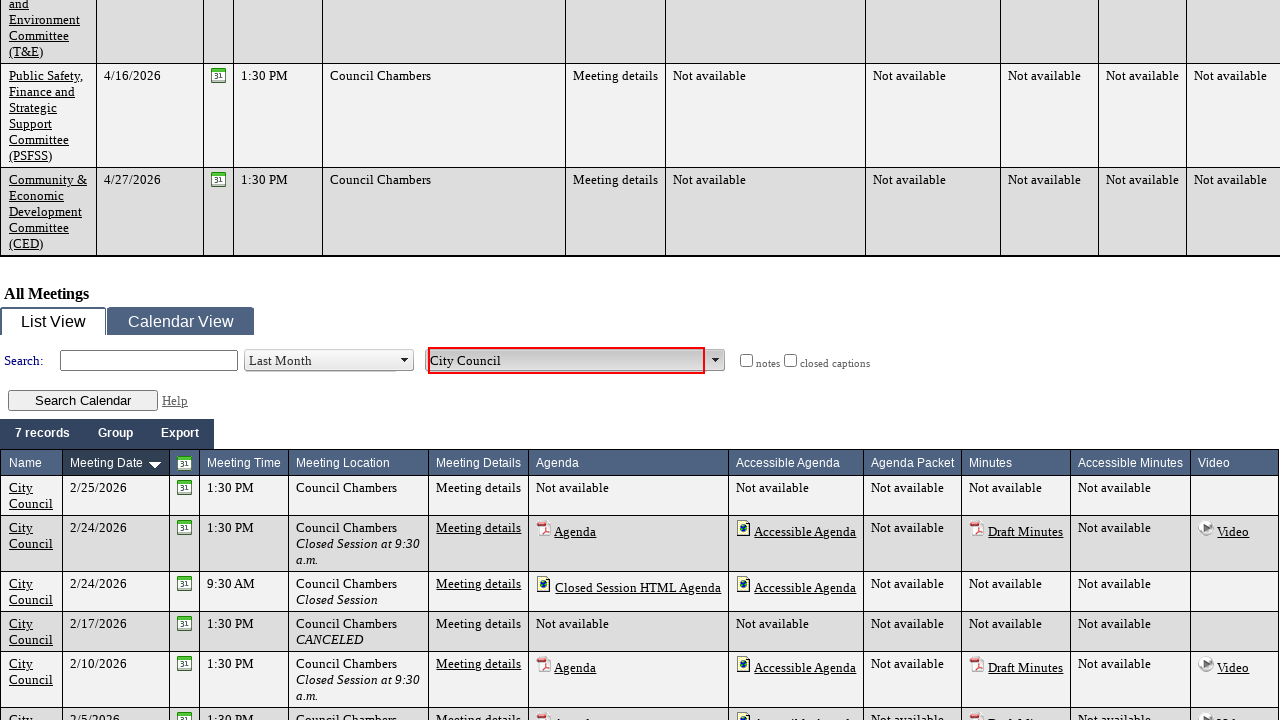